Tests that other controls are hidden when editing a todo item

Starting URL: https://demo.playwright.dev/todomvc

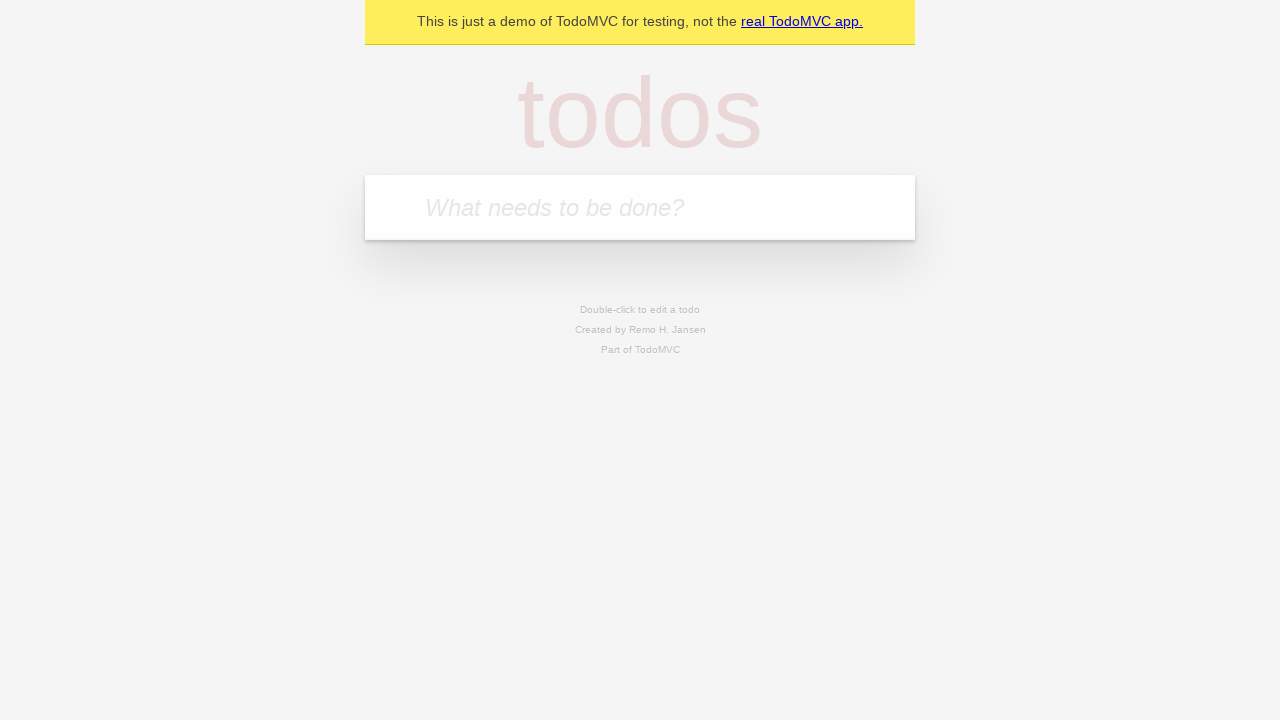

Filled first todo input with 'buy some cheese' on .new-todo
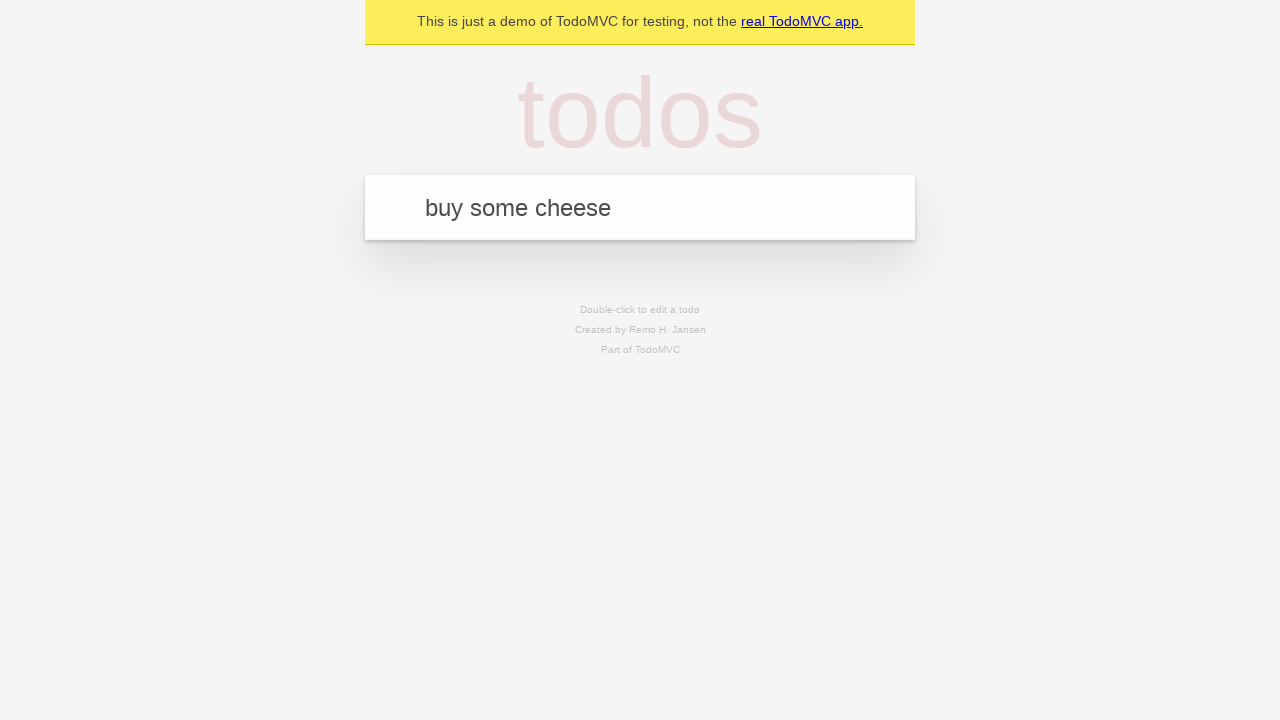

Pressed Enter to create first todo on .new-todo
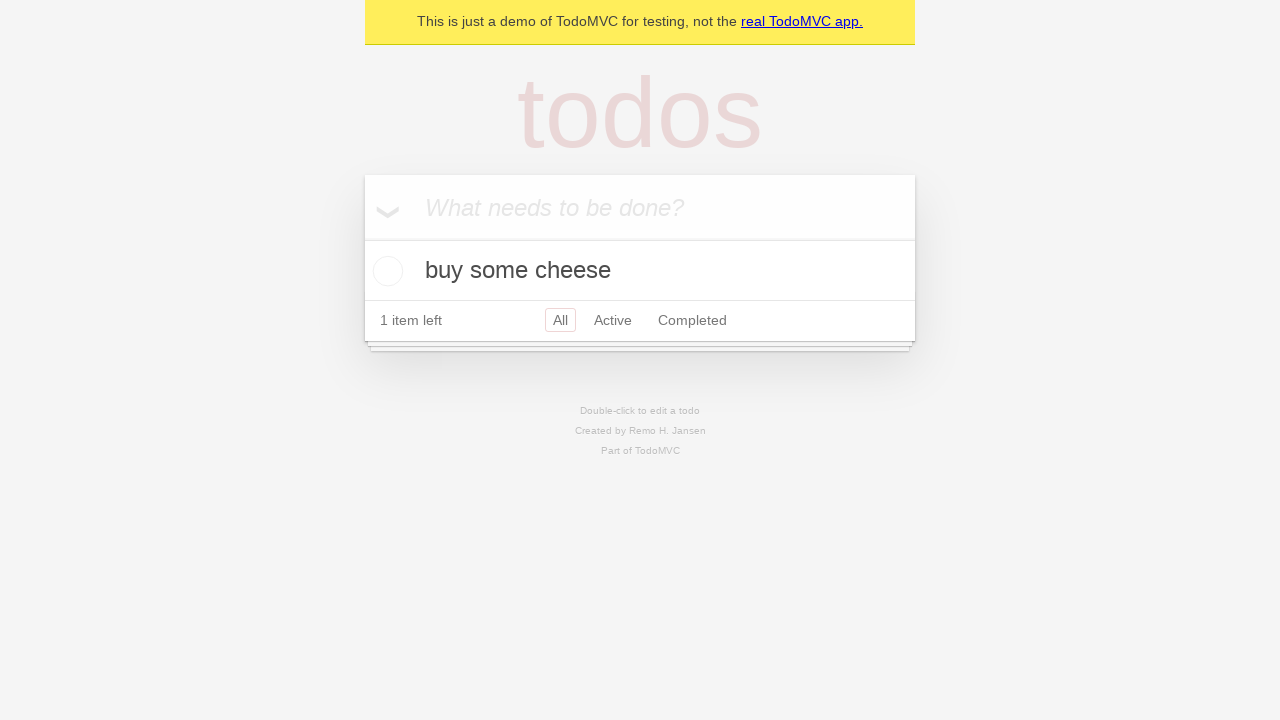

Filled second todo input with 'feed the cat' on .new-todo
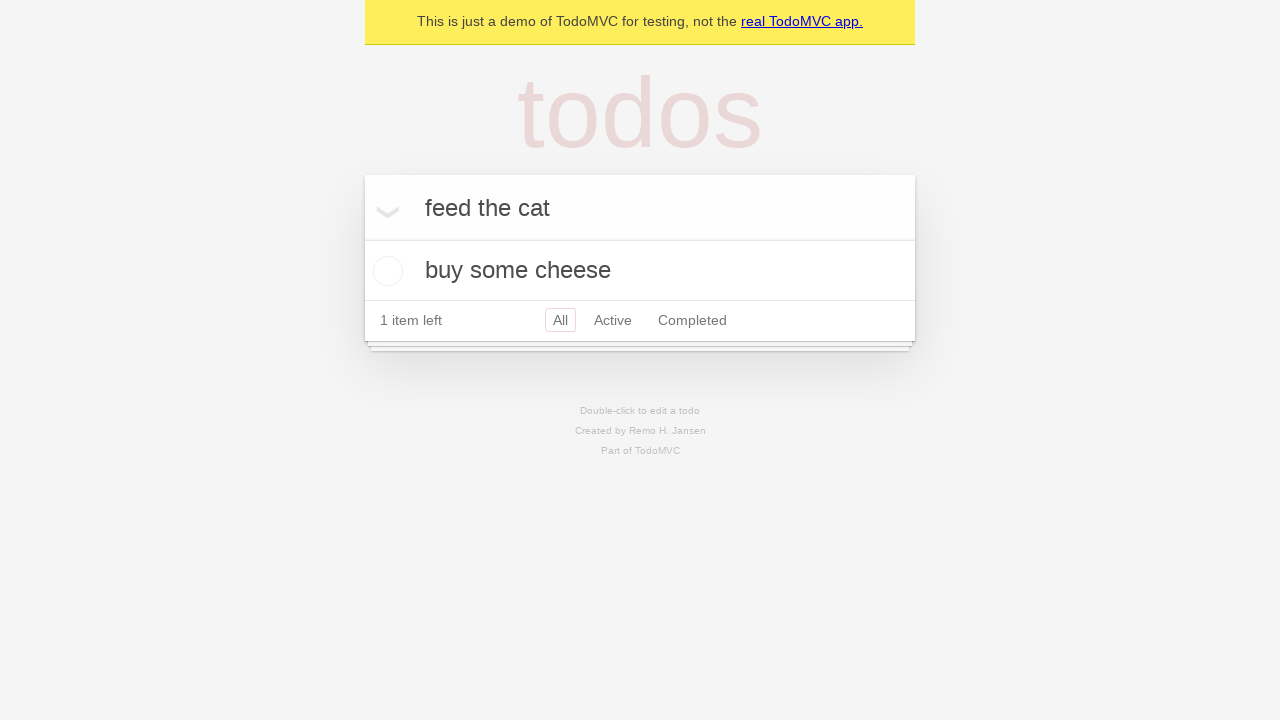

Pressed Enter to create second todo on .new-todo
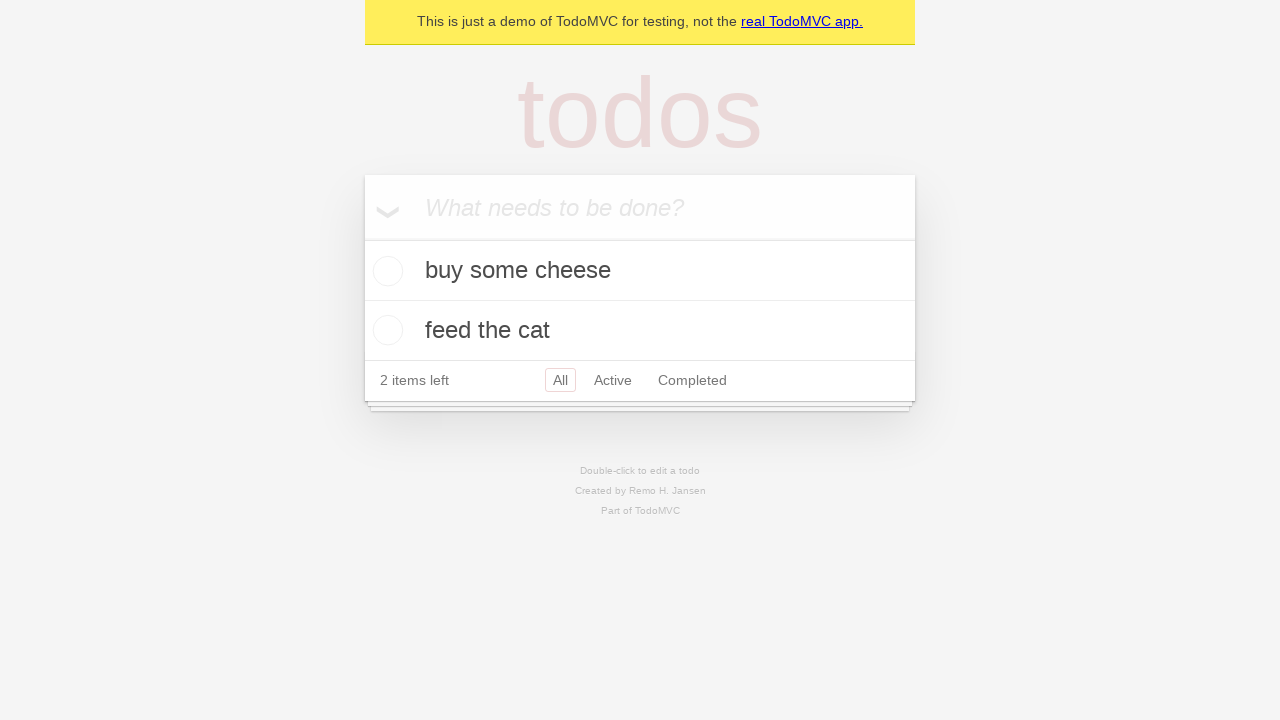

Filled third todo input with 'book a doctors appointment' on .new-todo
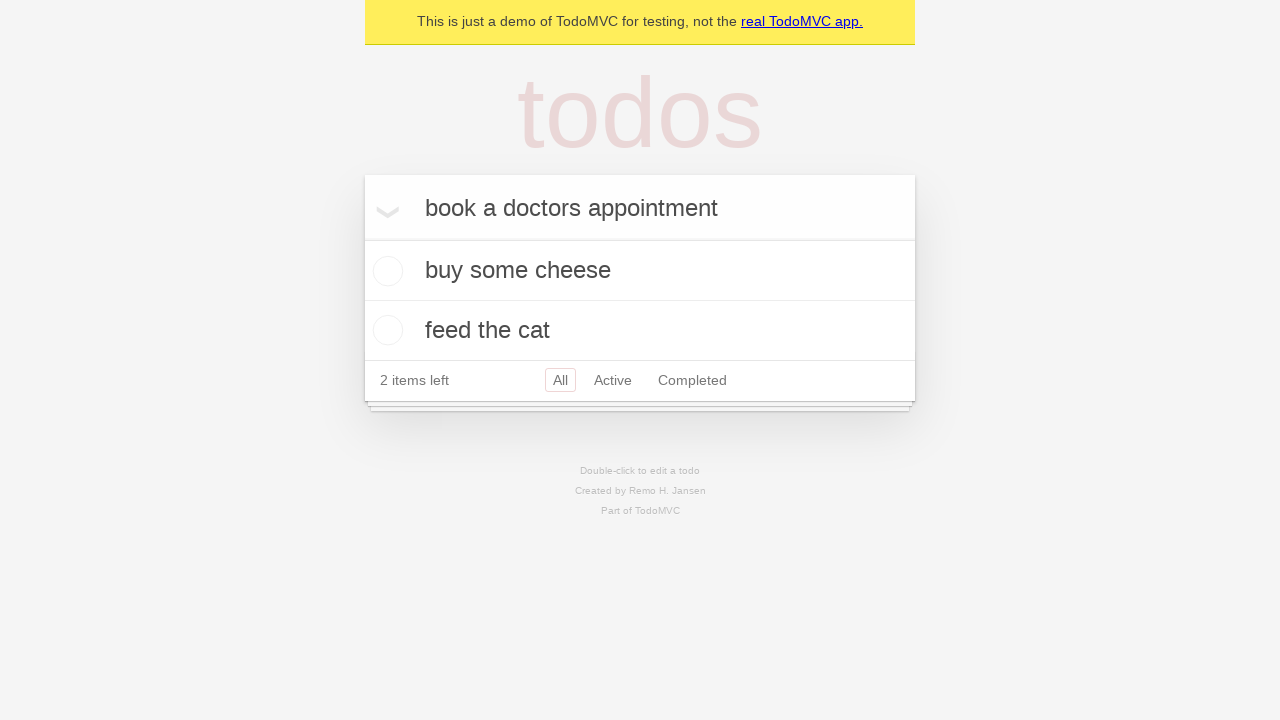

Pressed Enter to create third todo on .new-todo
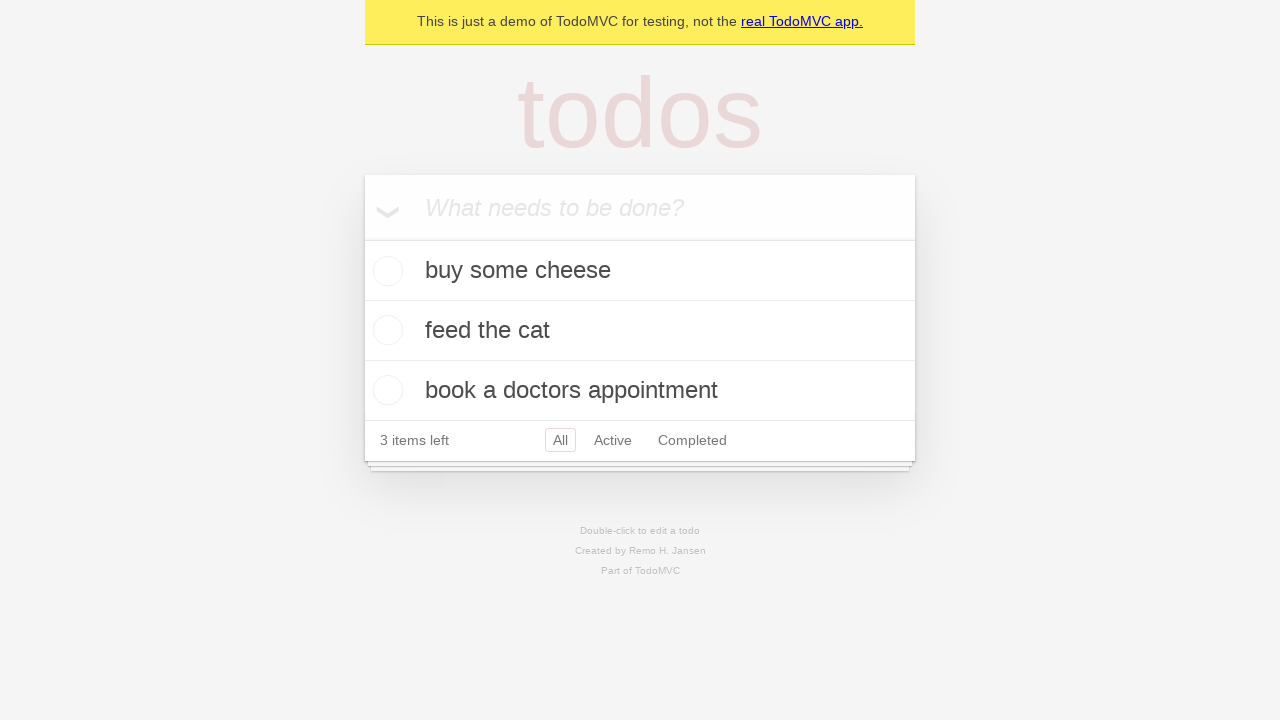

Double-clicked on second todo to enter edit mode at (640, 331) on .todo-list li >> nth=1
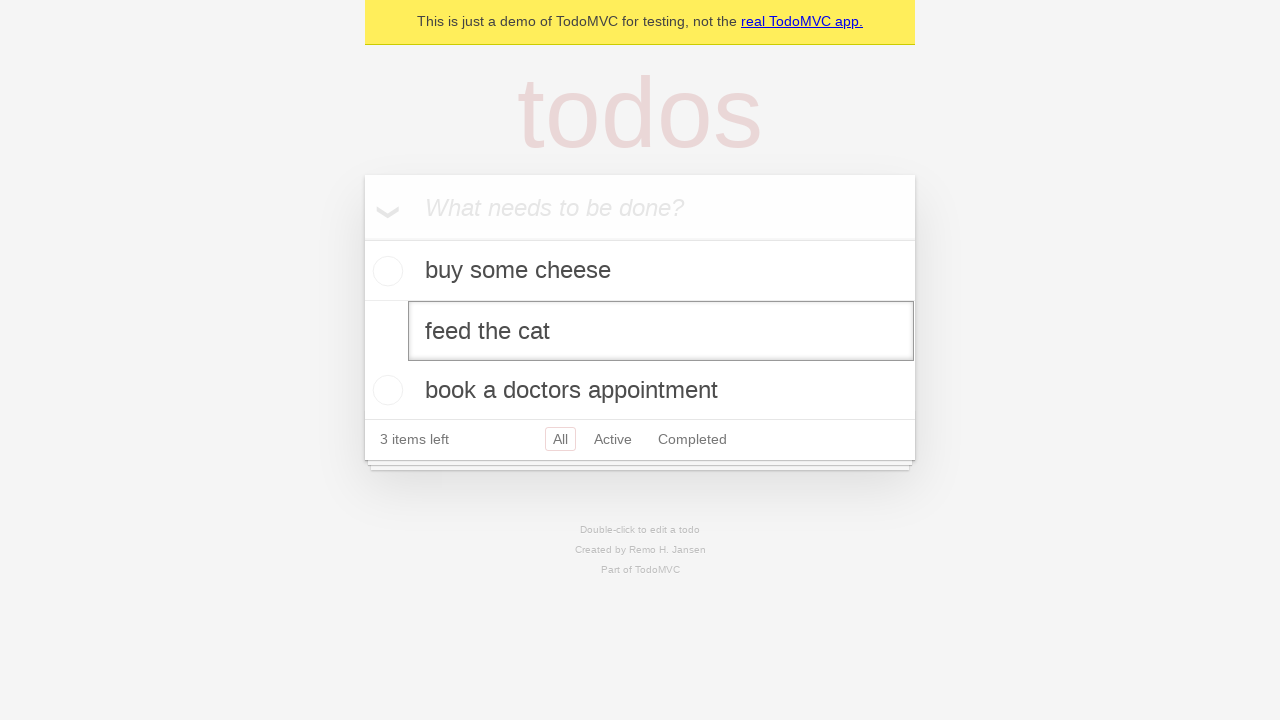

Edit input field appeared for second todo
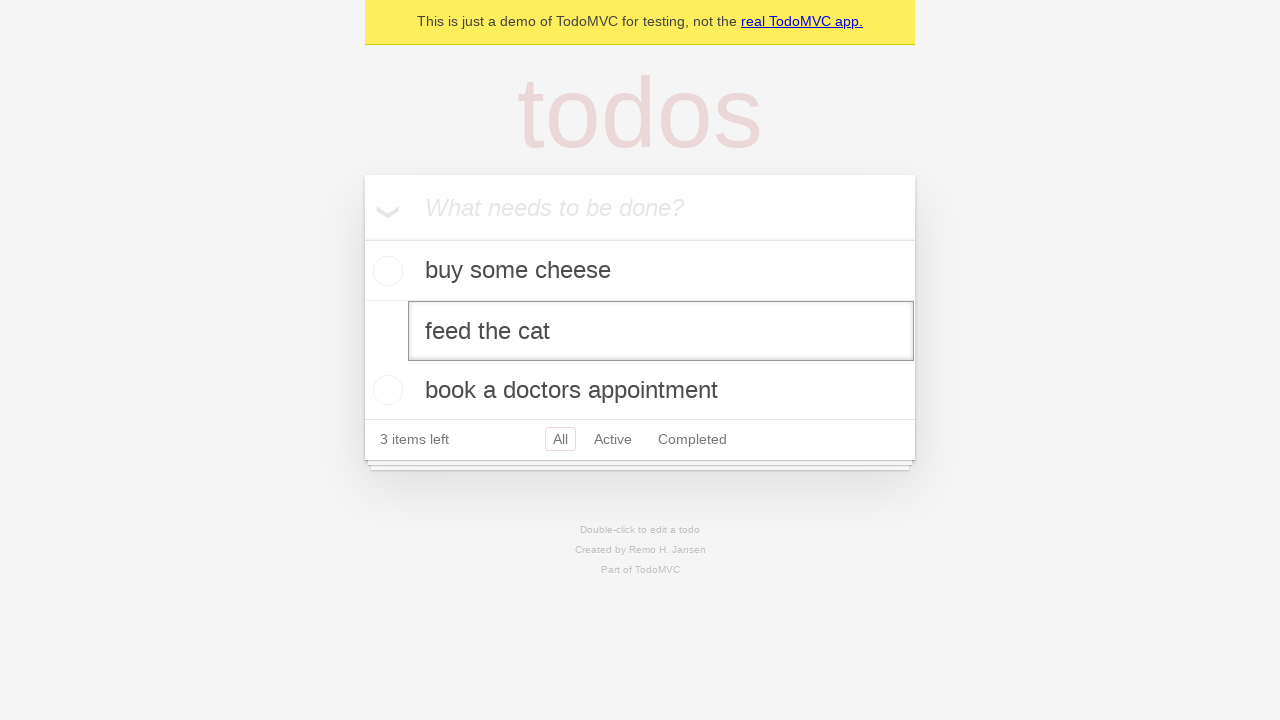

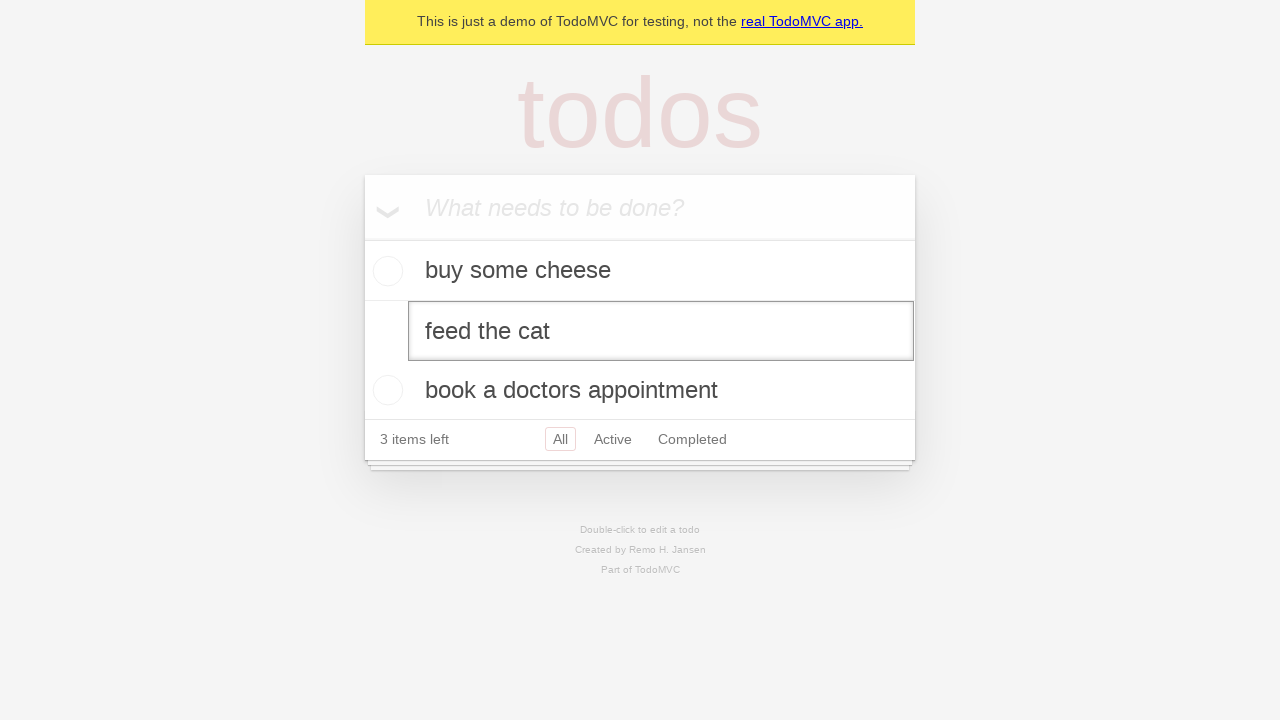